Tests the IRCTC user registration form by filling in mobile number, email, and selecting an occupation from a dropdown menu using keyboard navigation

Starting URL: https://www.railyatri.in/train-ticket/create-new-irctc-user

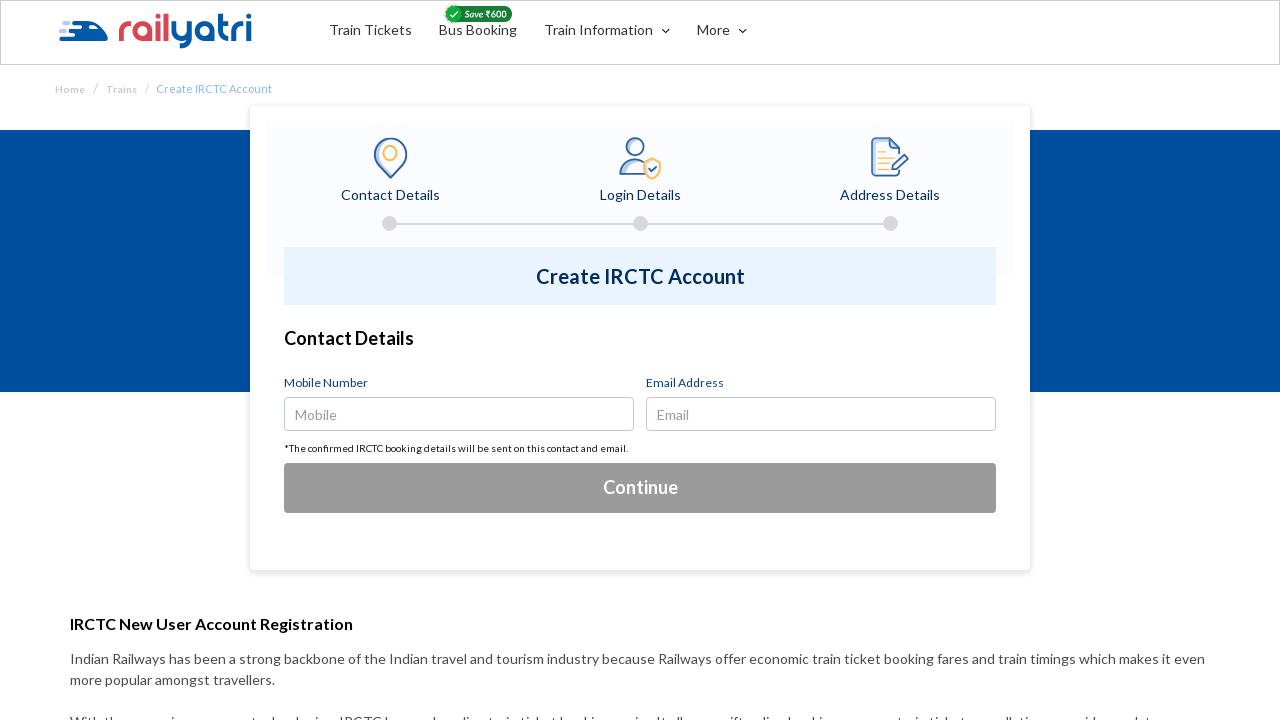

Filled mobile number field with 9876543210 on input#user-number
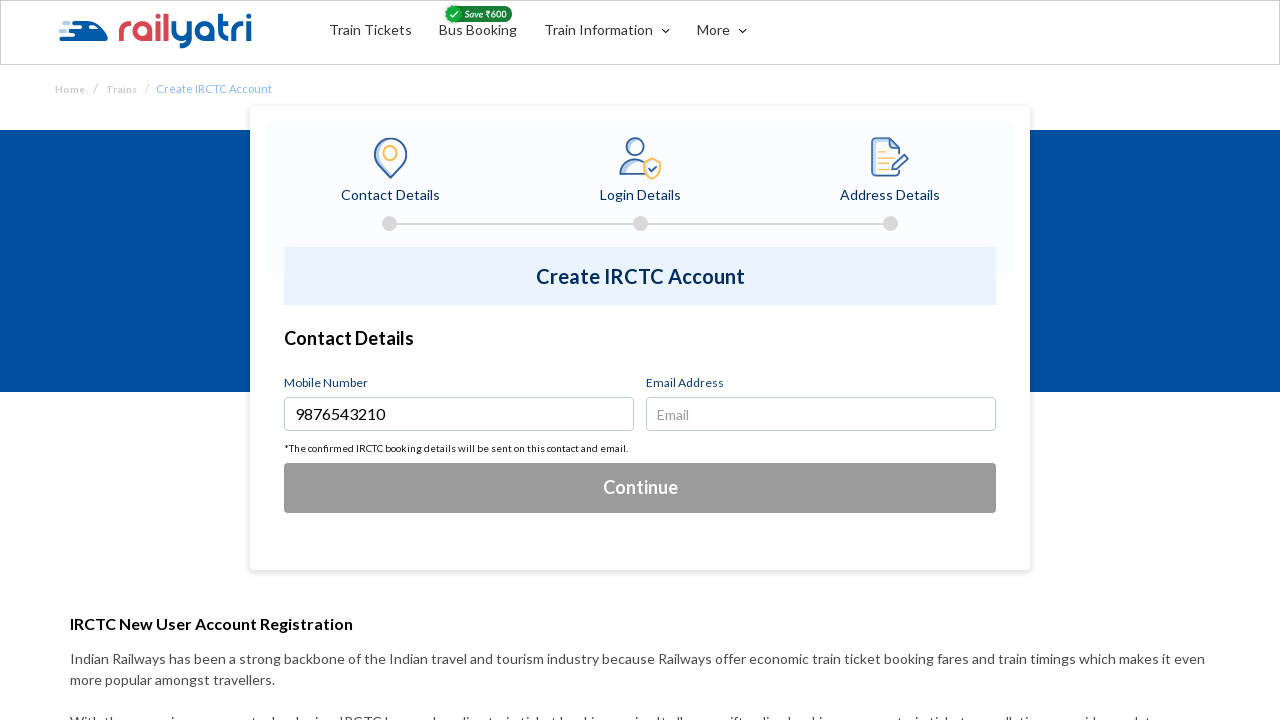

Filled email field with testuser2024@gmail.com on input#email_id
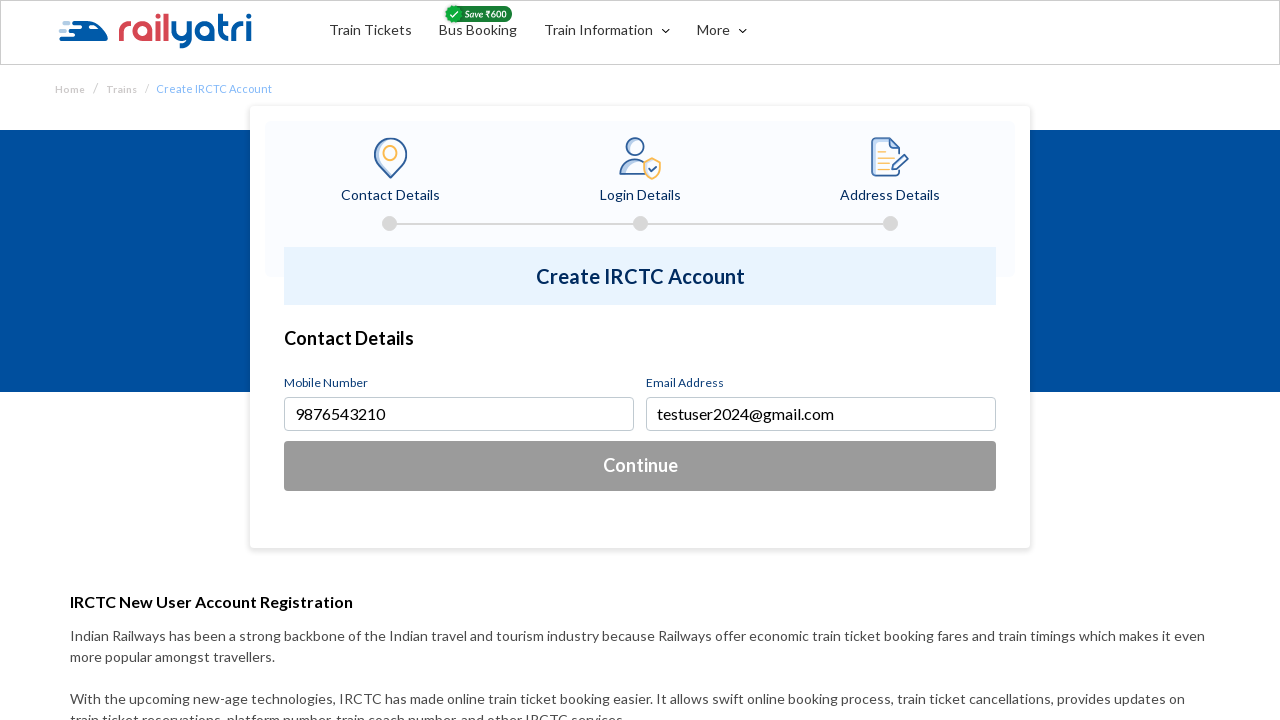

Clicked continue button to proceed at (640, 466) on button#irtct-acc-detail
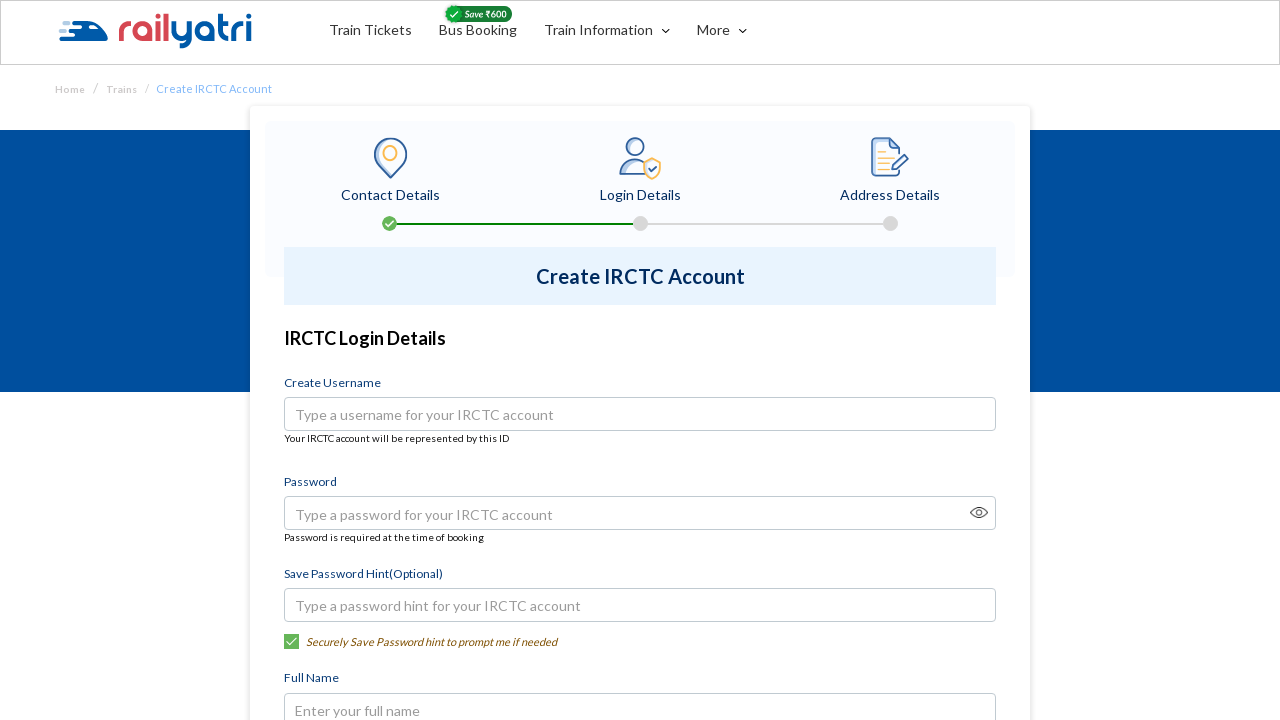

Occupation dropdown appeared and is ready
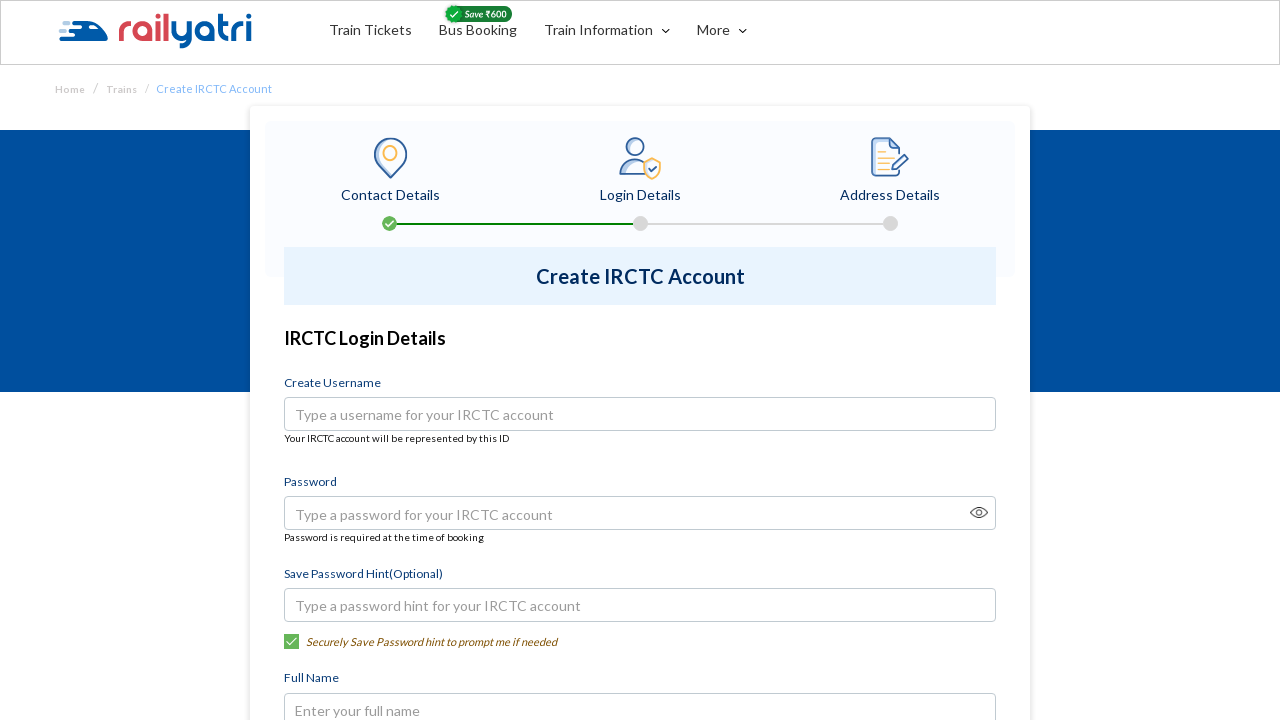

Clicked on occupation dropdown to open it at (640, 360) on button:has-text('Select Occupation')
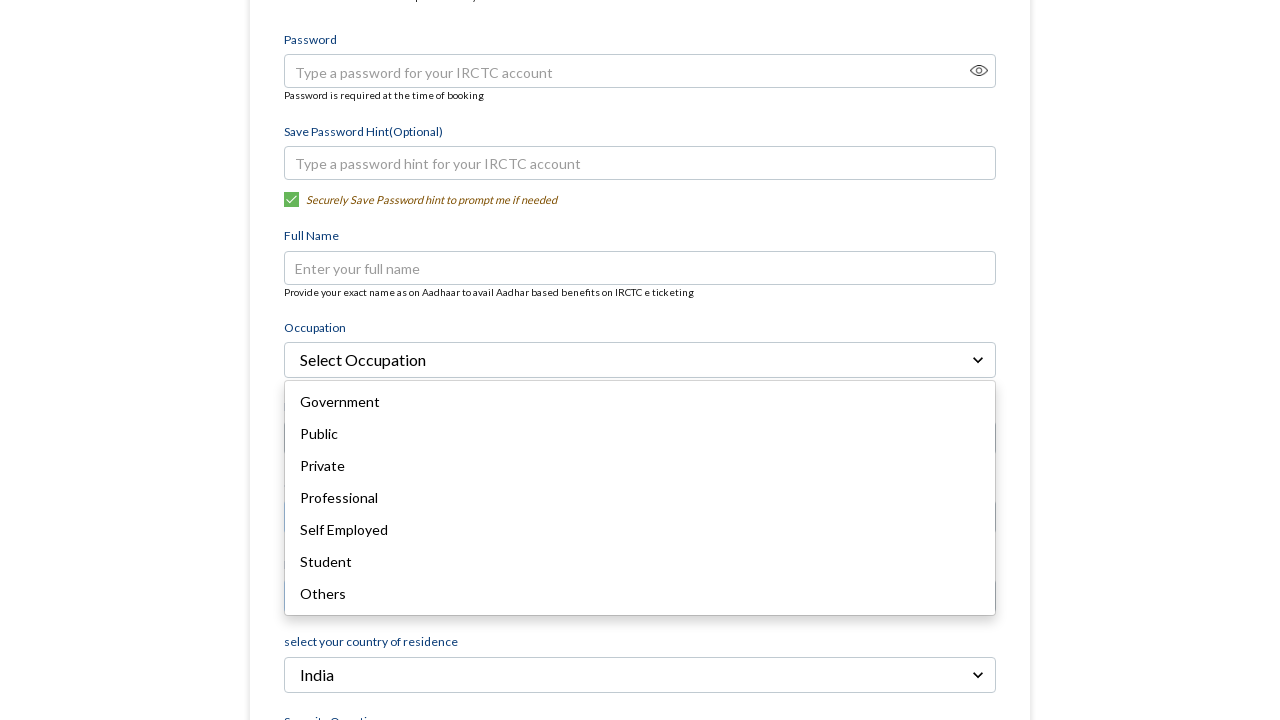

Pressed ArrowDown to navigate in dropdown (iteration 1)
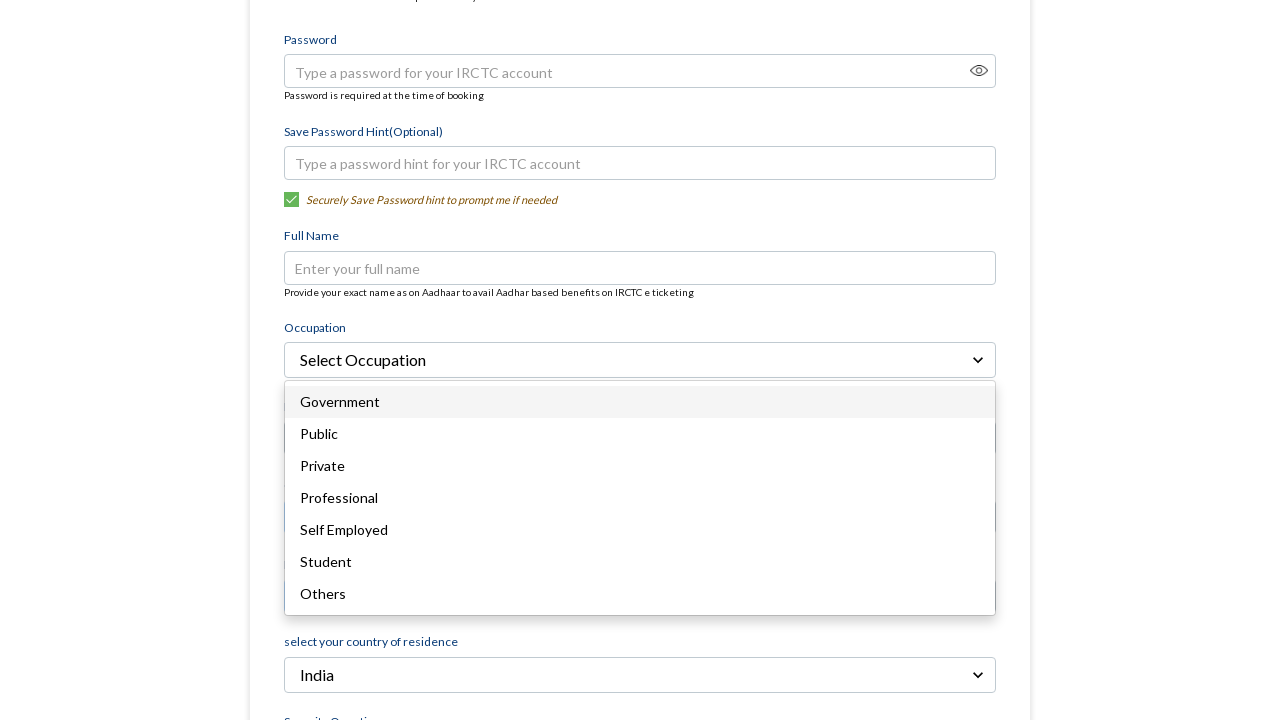

Pressed ArrowDown to navigate in dropdown (iteration 2)
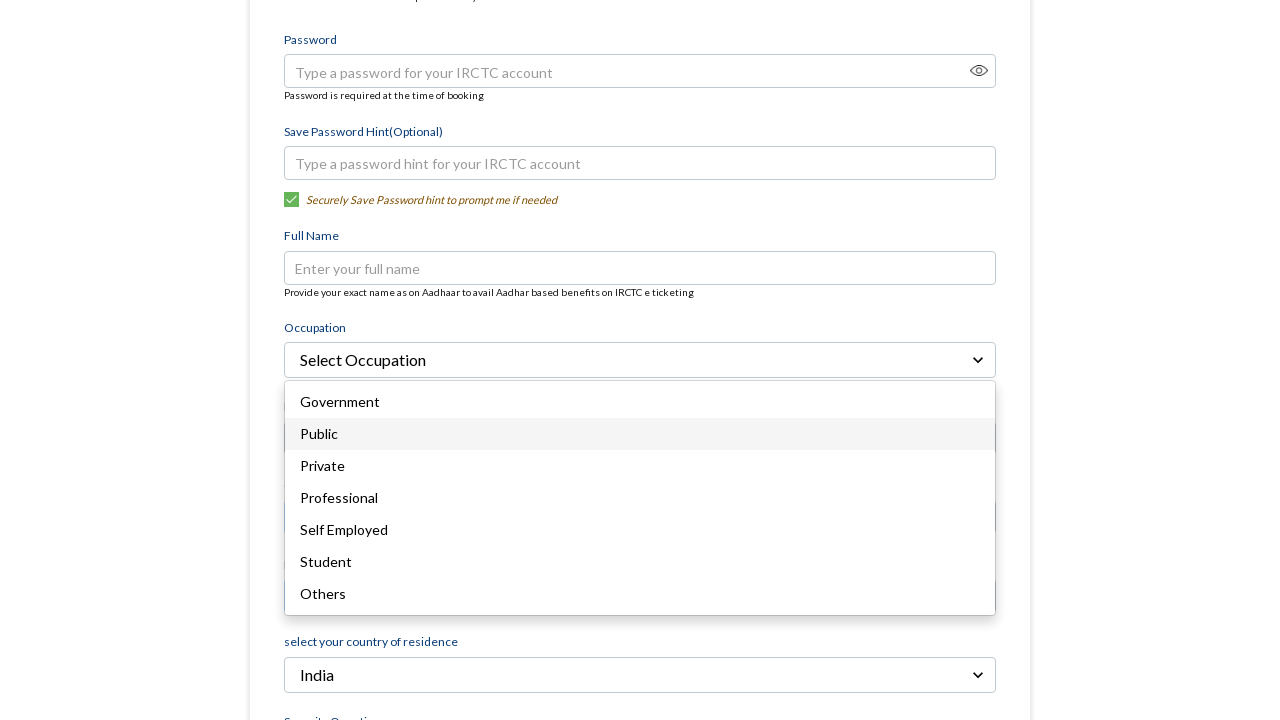

Pressed ArrowDown to navigate in dropdown (iteration 3)
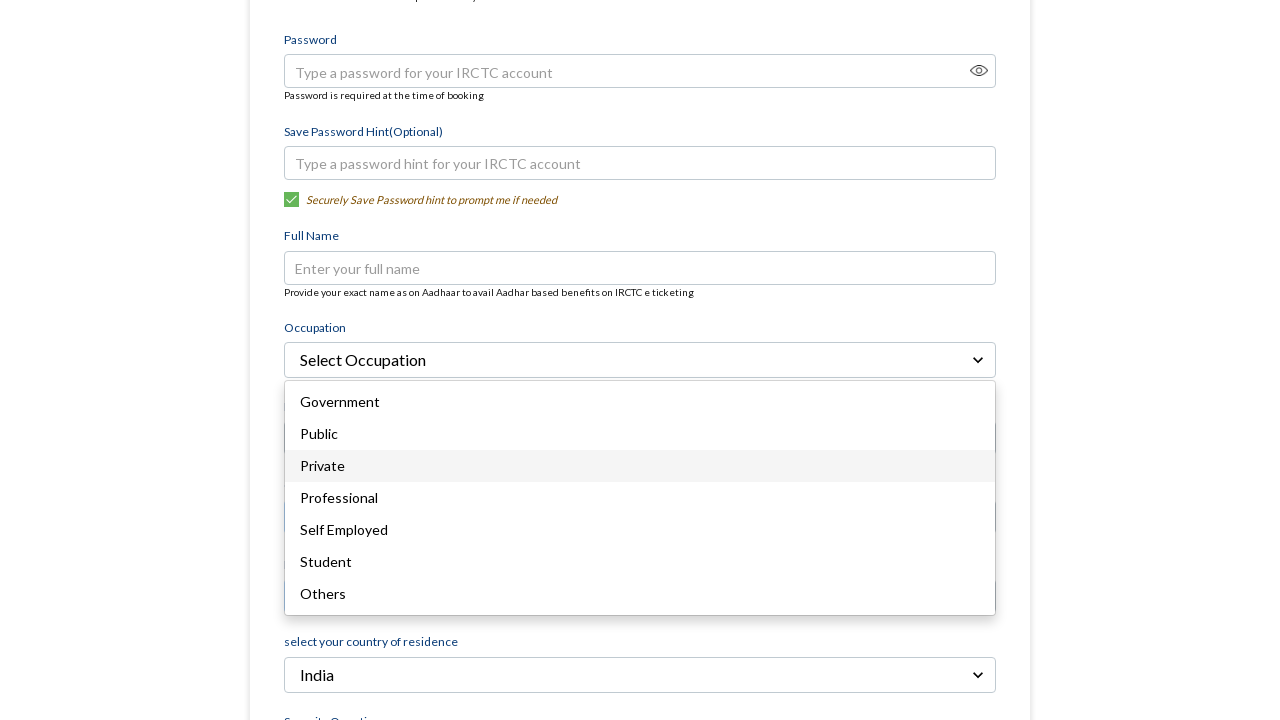

Pressed ArrowDown to navigate in dropdown (iteration 4)
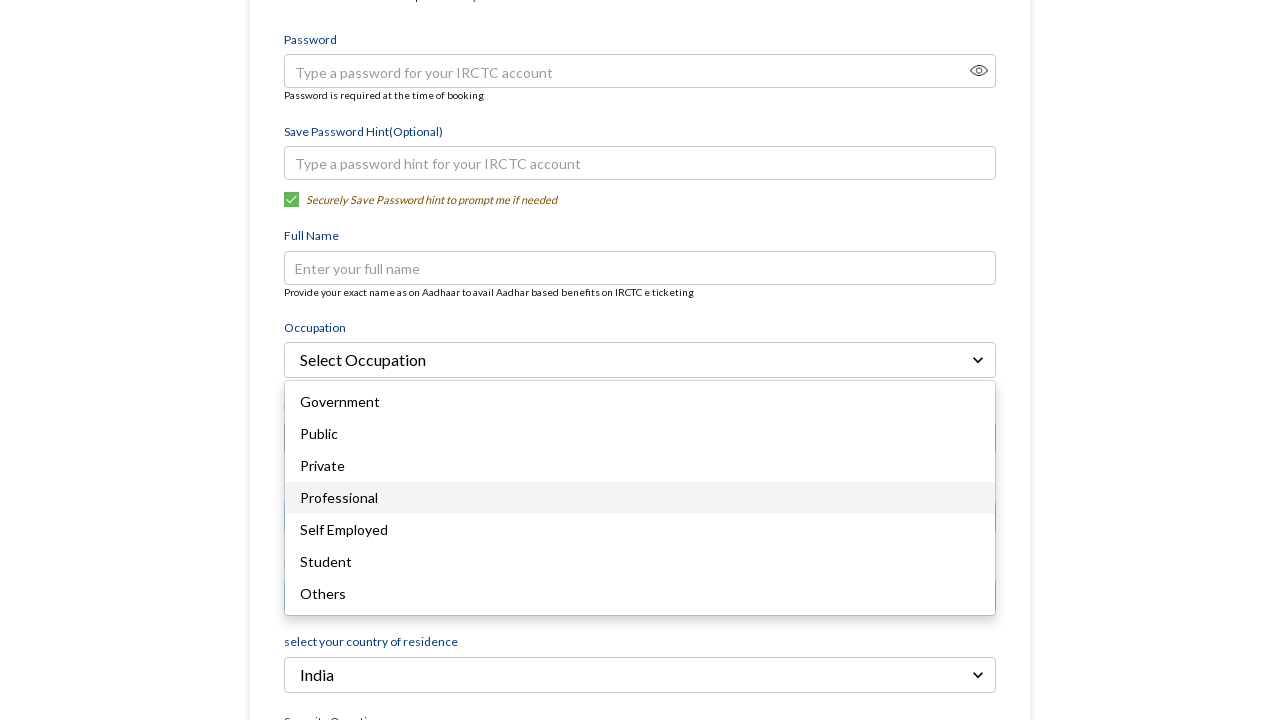

Pressed ArrowDown to navigate in dropdown (iteration 5)
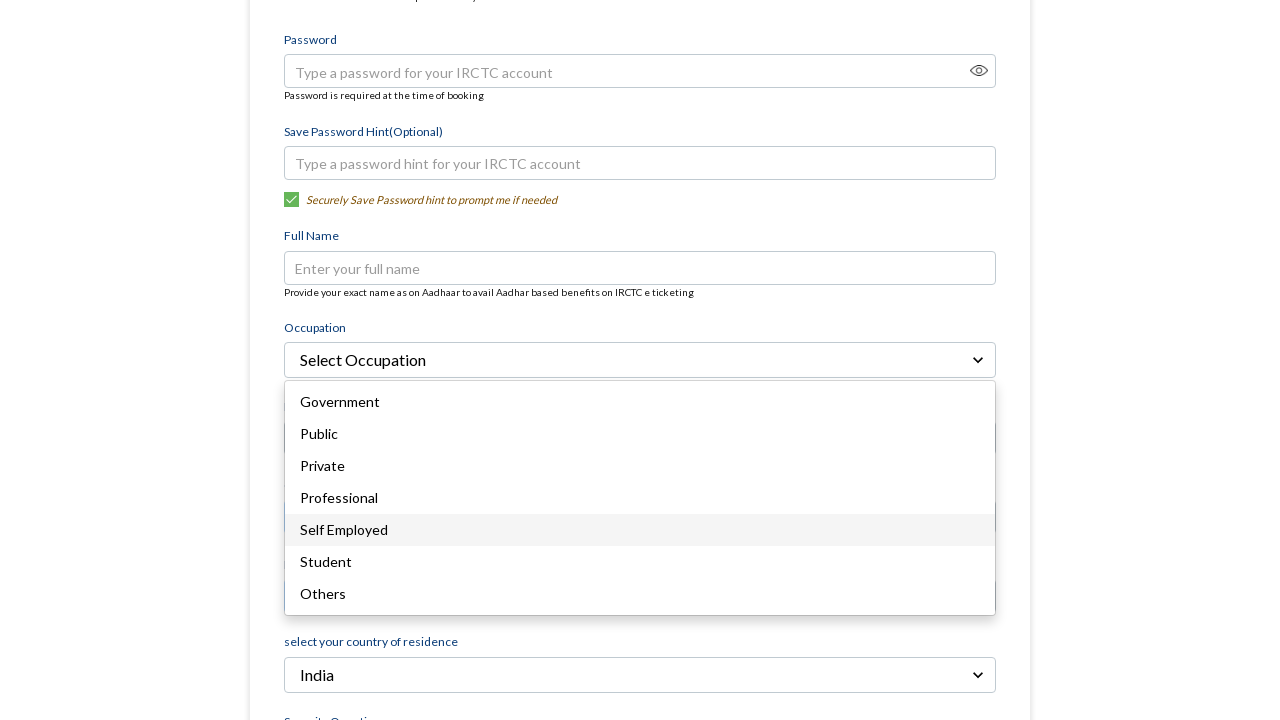

Pressed Enter to select the occupation option
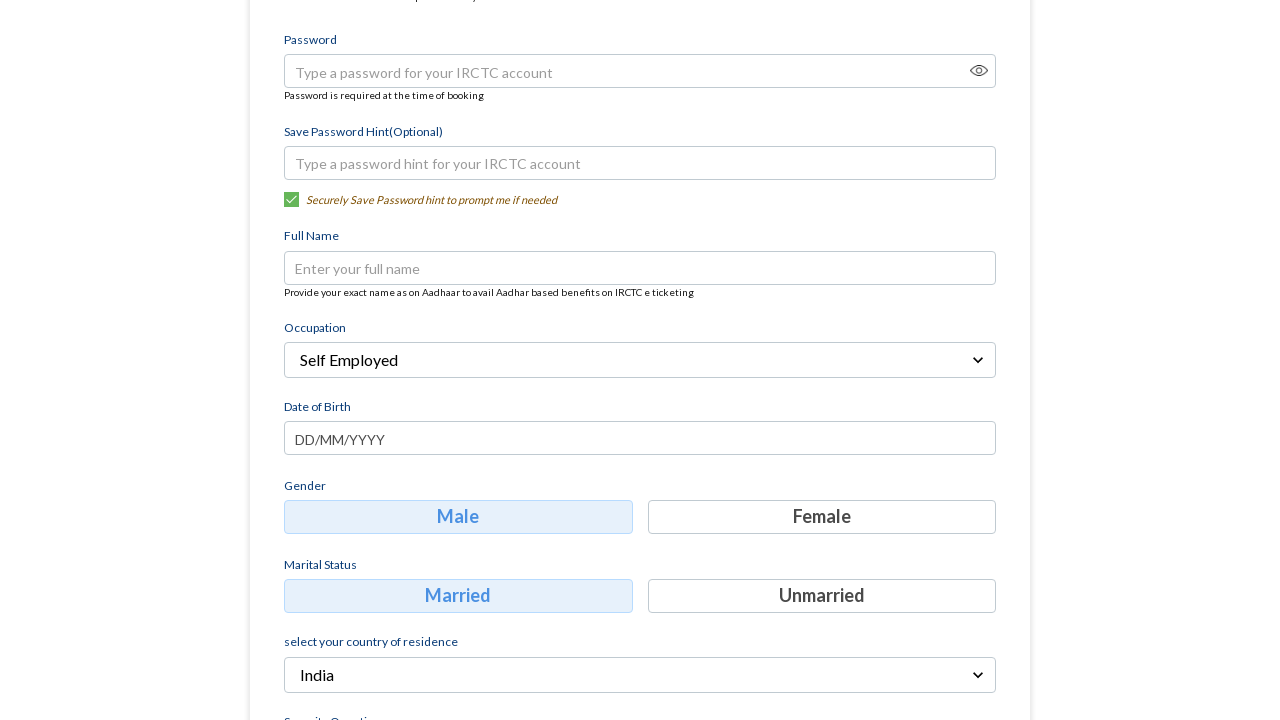

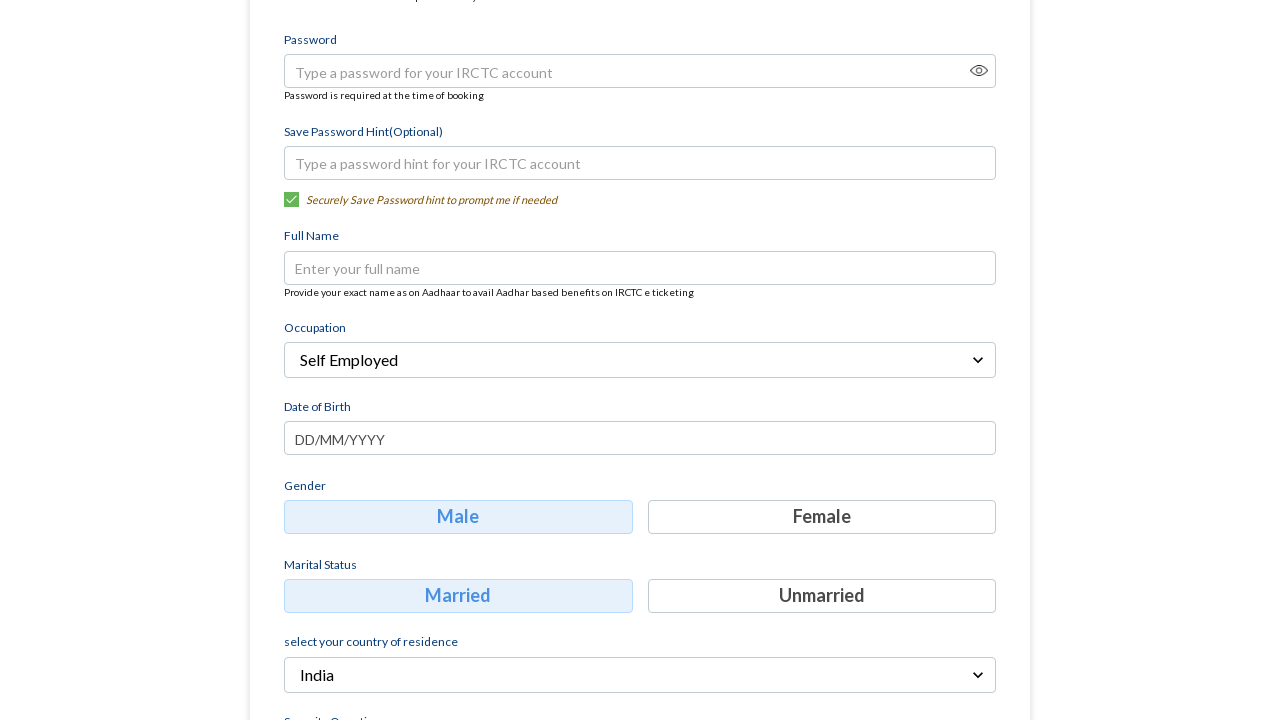